Tests certificate verification by entering a certificate number and checking the verification result

Starting URL: https://certificate.ithillel.ua/

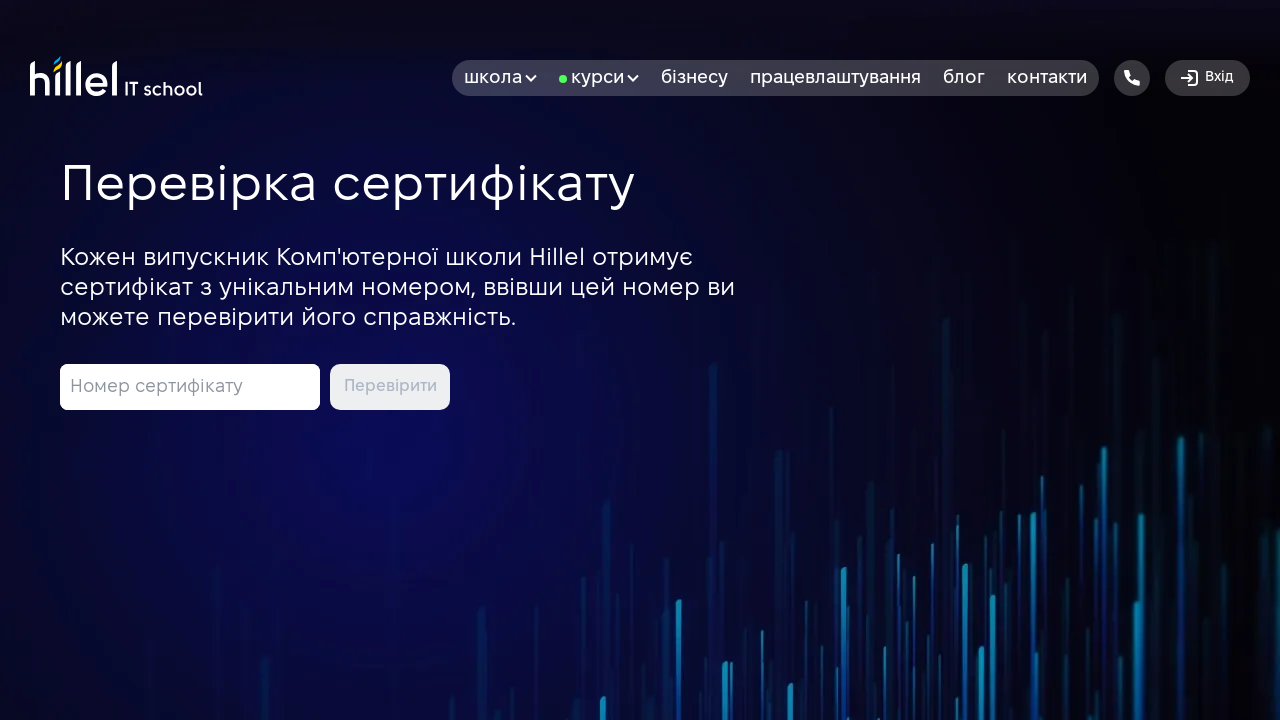

Entered certificate number 'TEST123456' in the certificate input field on input[name='certificate']
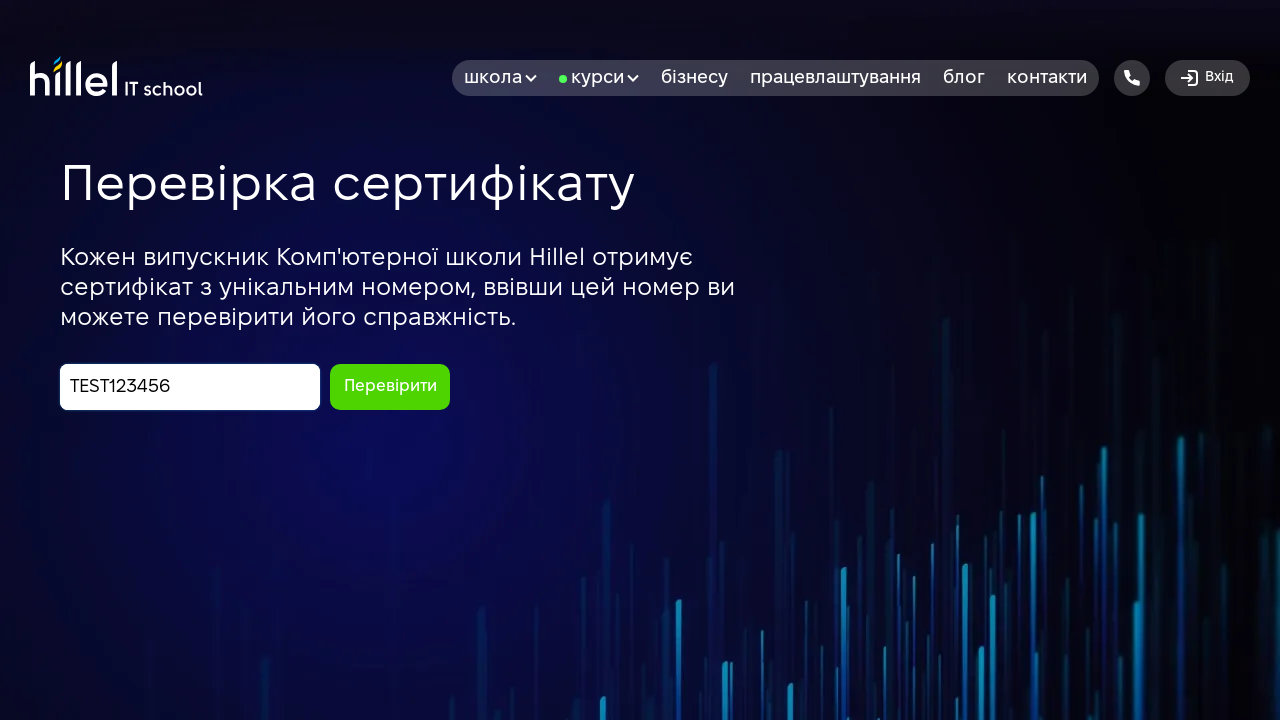

Clicked submit button to verify certificate at (390, 387) on button[type='submit']
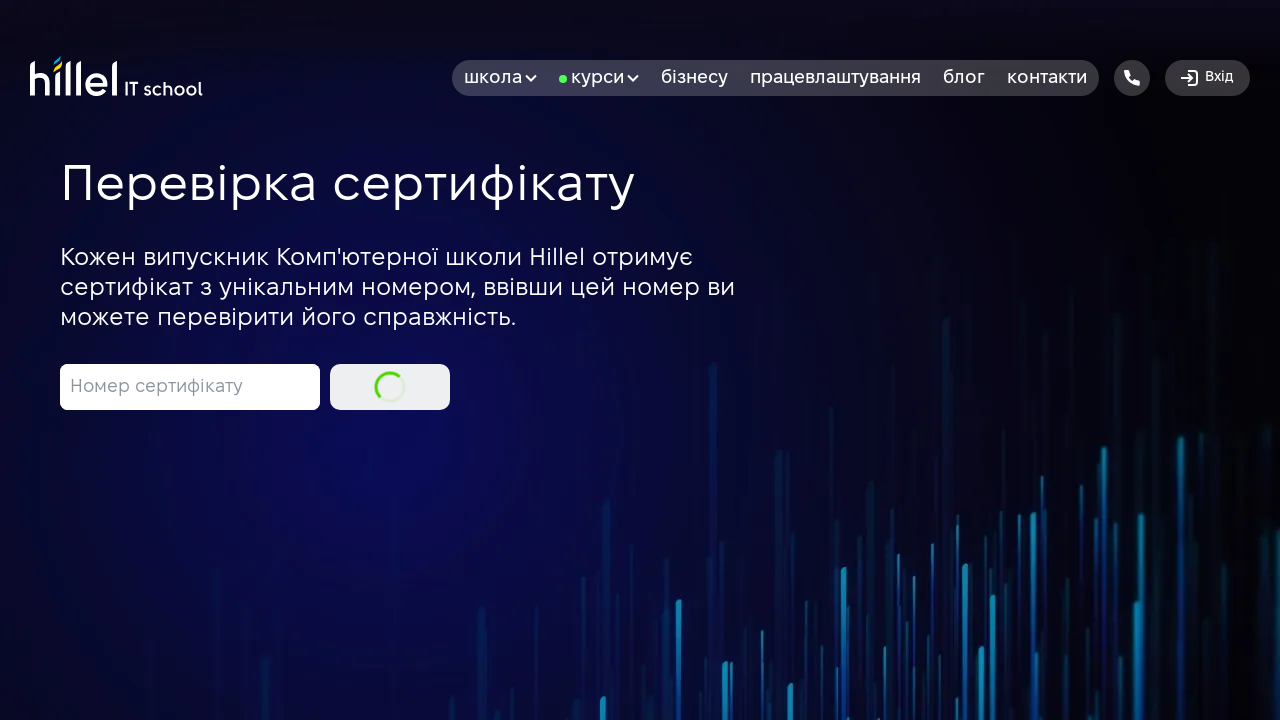

Certificate verification result loaded
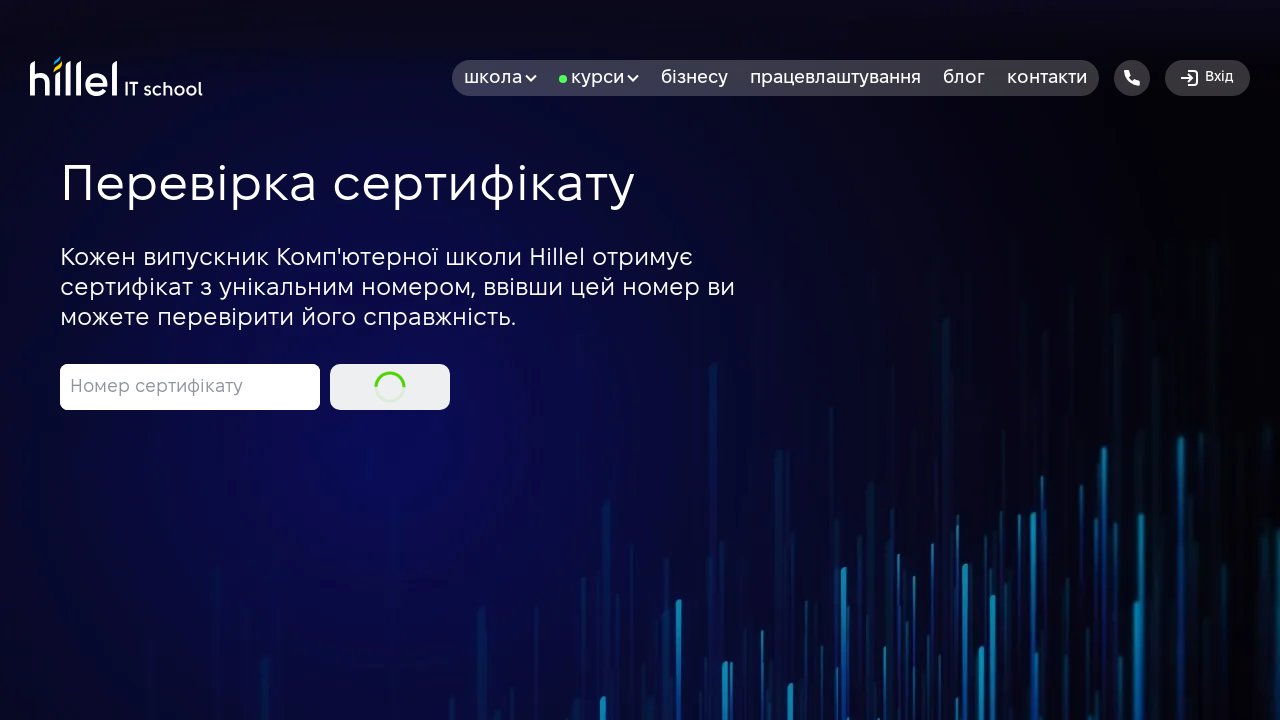

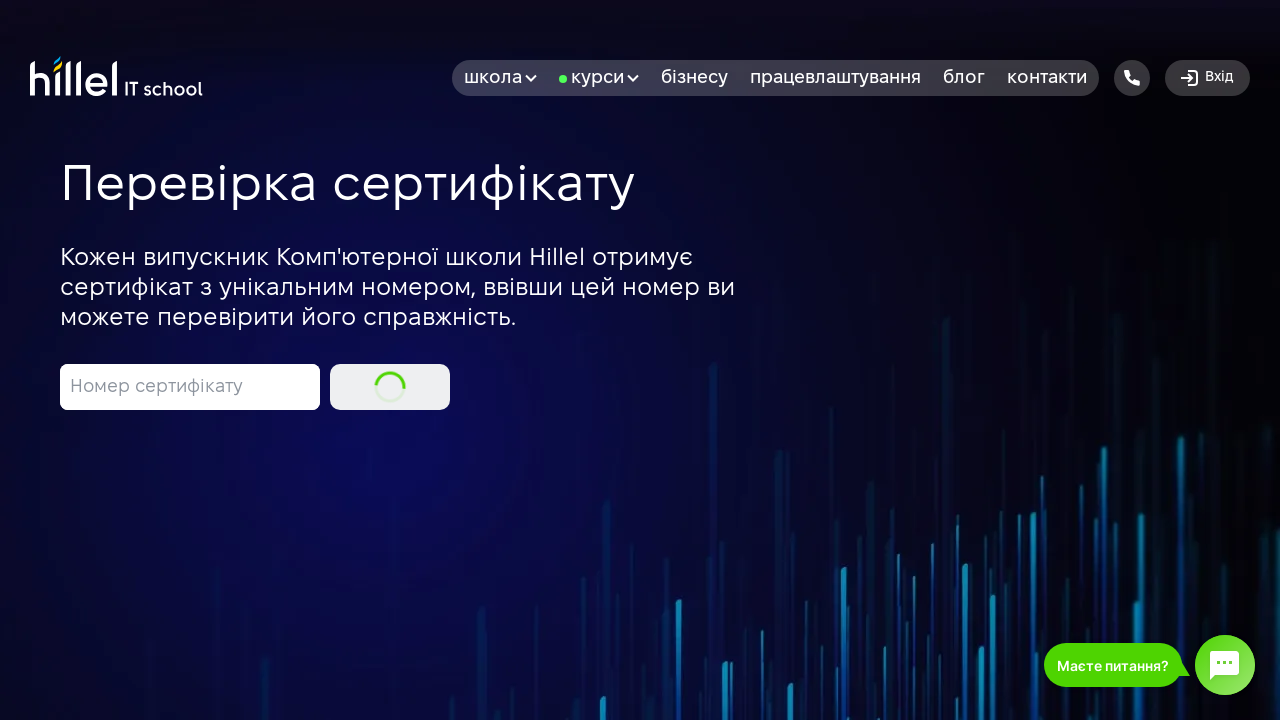